Tests JavaScript prompt alert functionality by clicking a button to trigger a JS prompt, entering text into the prompt, and accepting it

Starting URL: https://the-internet.herokuapp.com/javascript_alerts

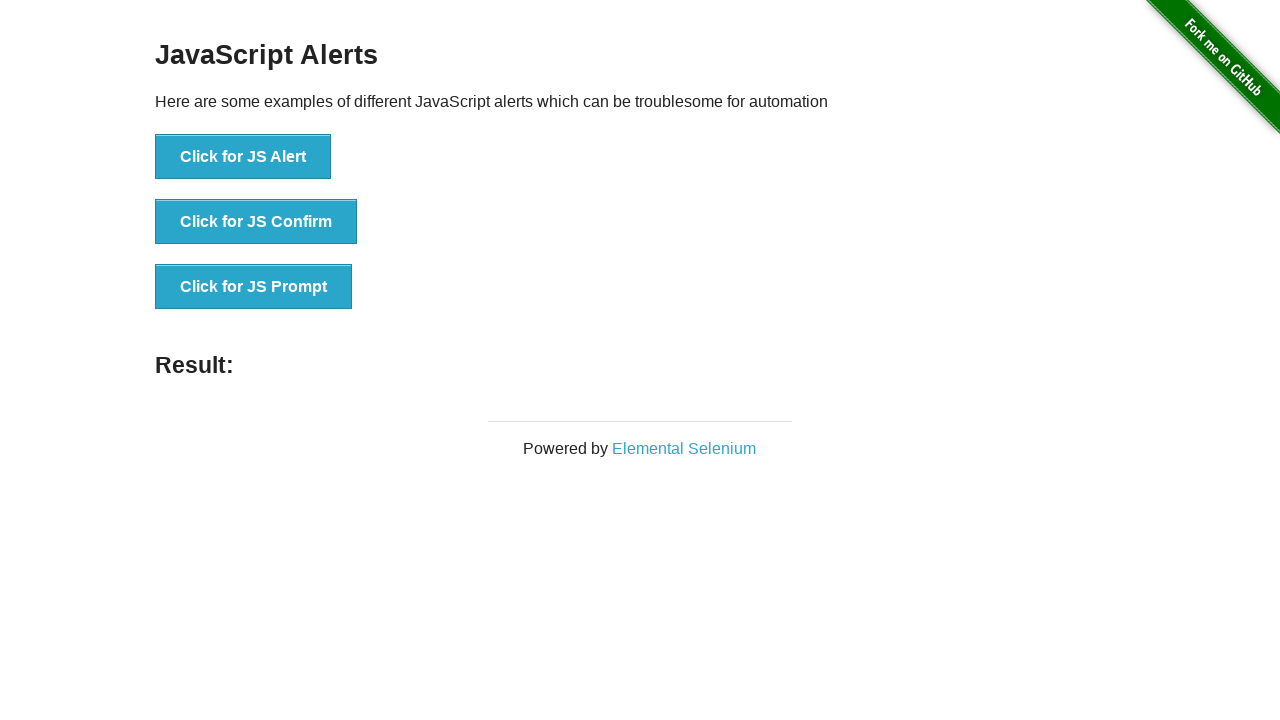

Clicked the 'Click for JS Prompt' button at (254, 287) on xpath=//button[text()='Click for JS Prompt']
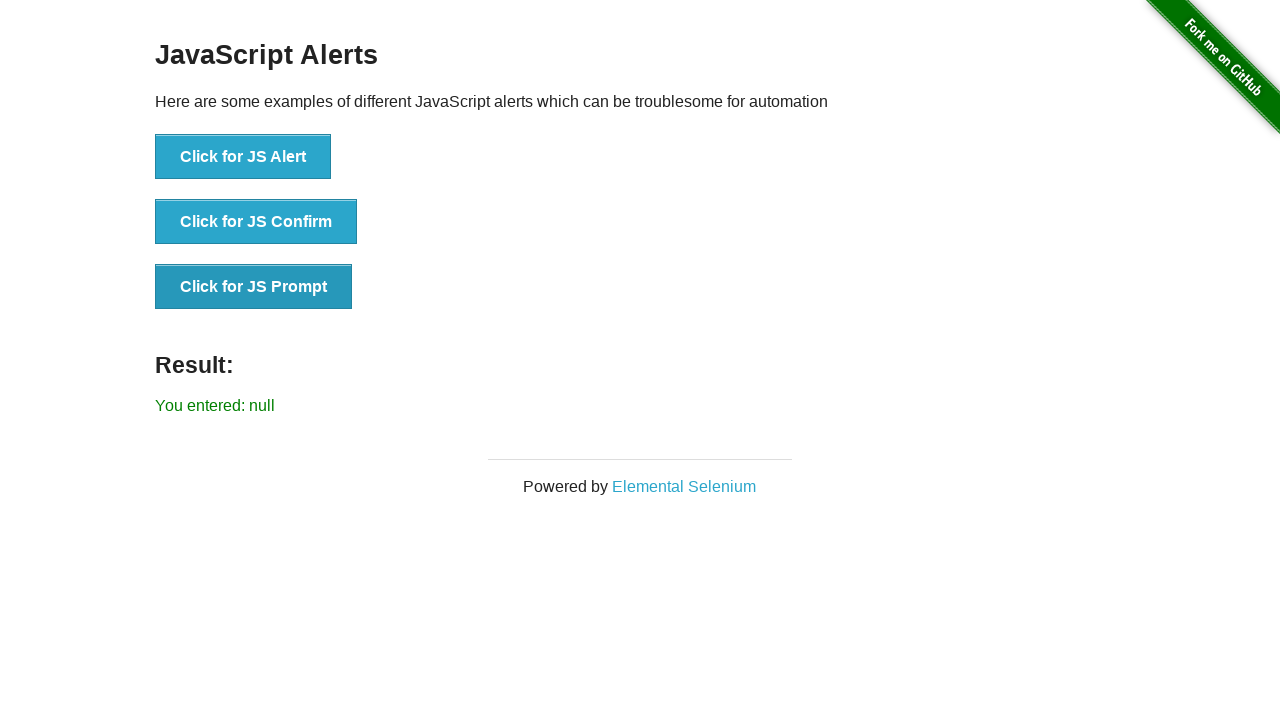

Set up dialog handler to accept prompt with text 'Testing'
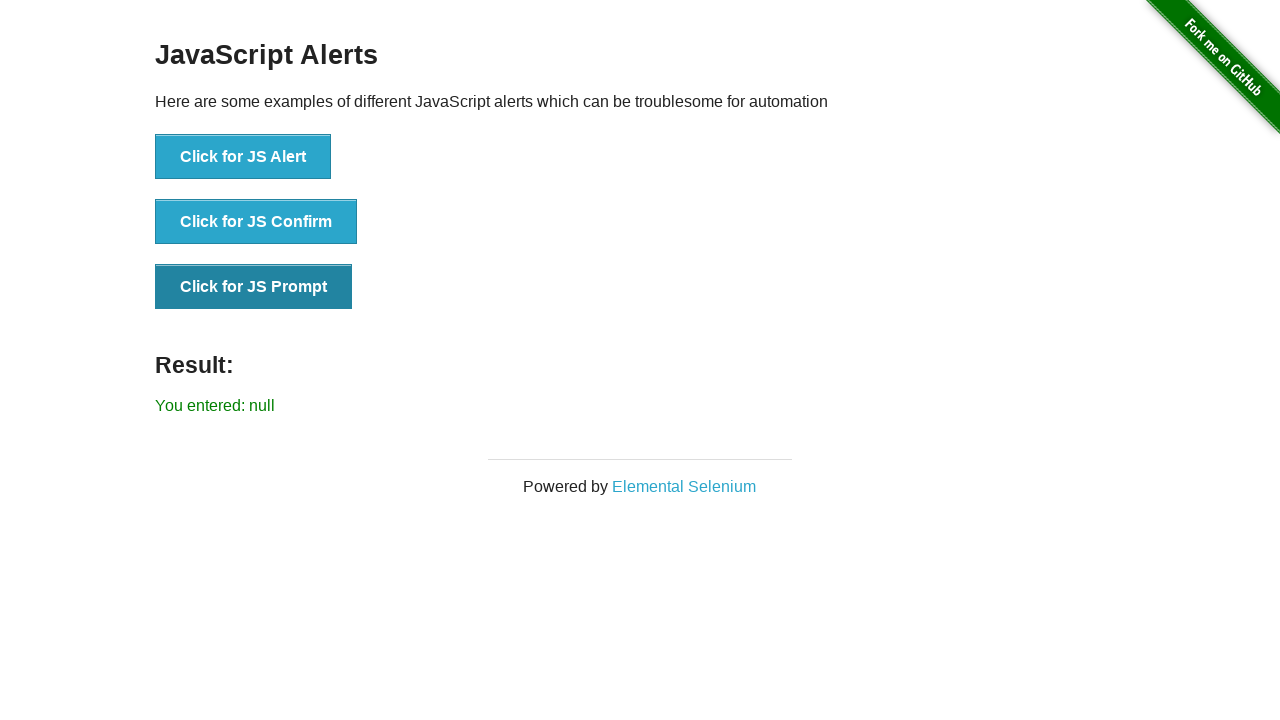

Clicked the 'Click for JS Prompt' button to trigger the dialog at (254, 287) on xpath=//button[text()='Click for JS Prompt']
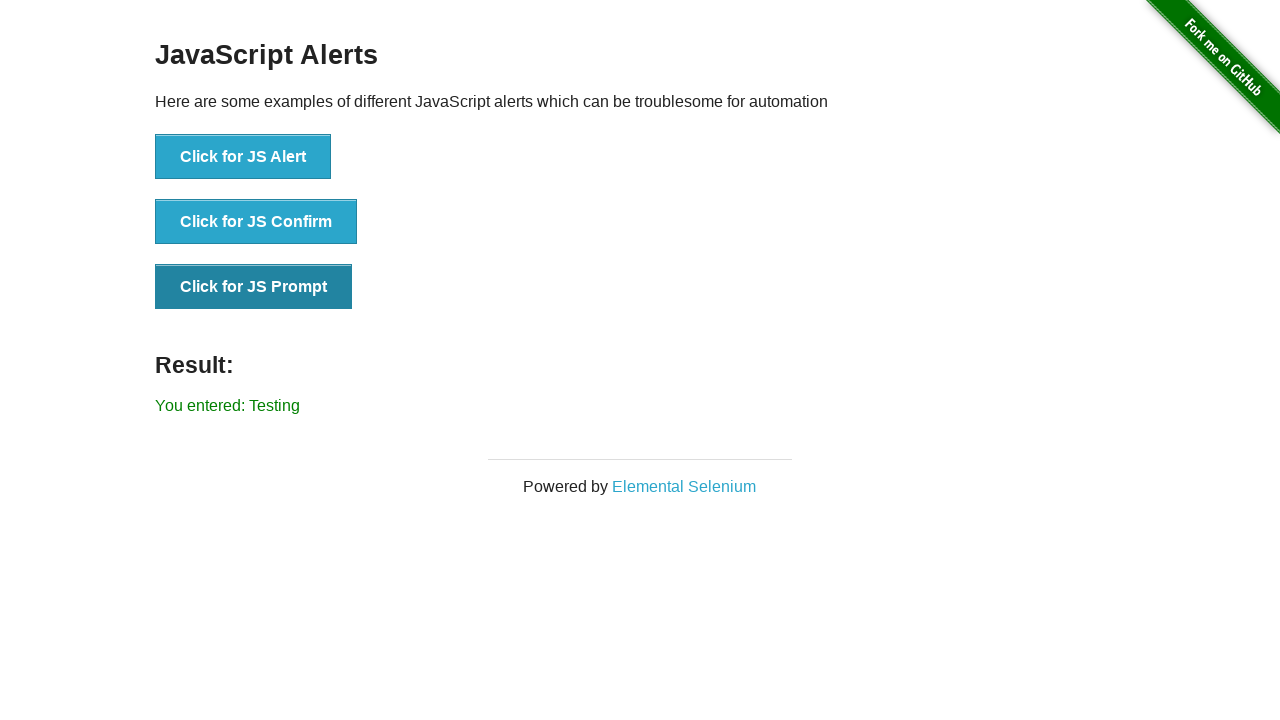

Result message displayed after accepting the prompt
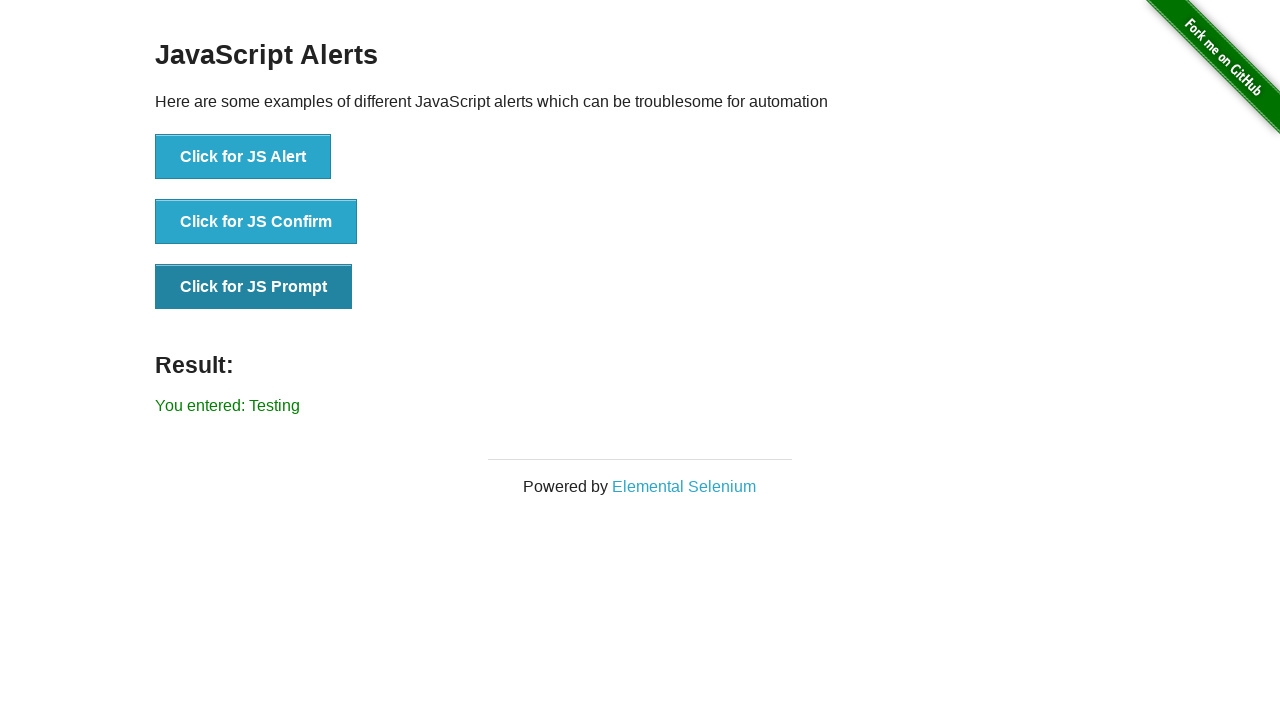

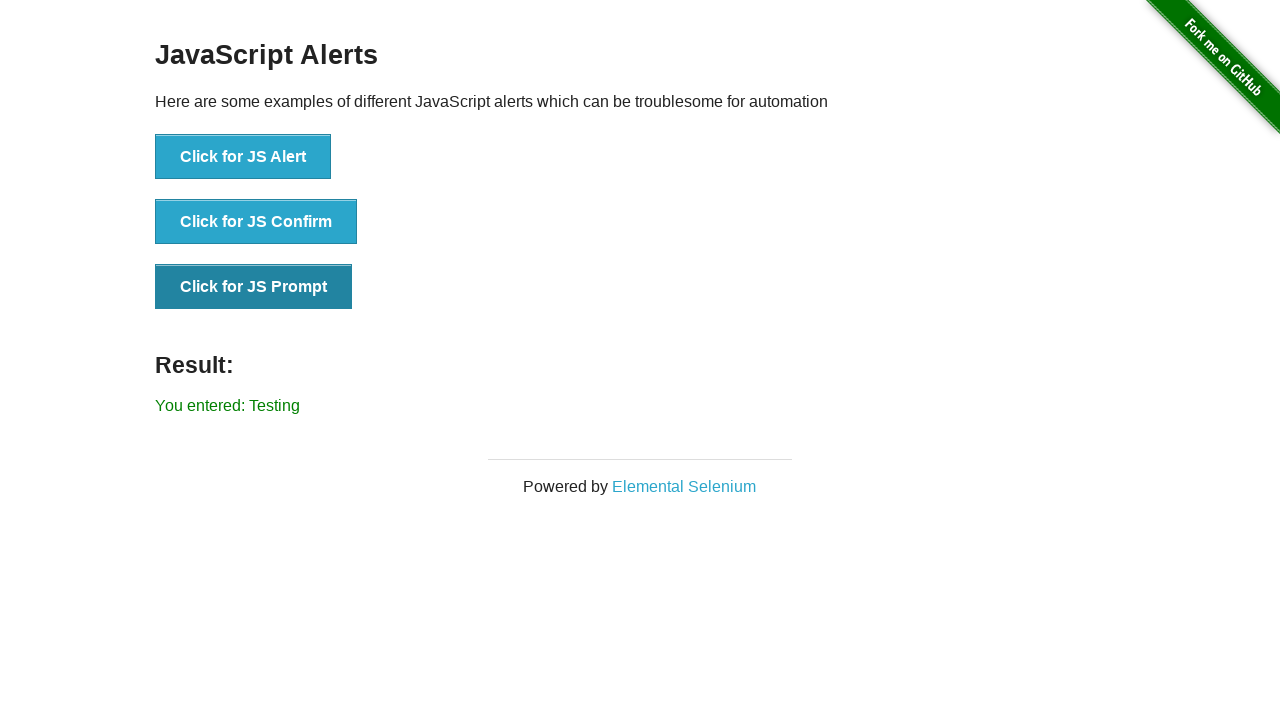